Verifies the email input field is displayed and has correct attributes including name, placeholder, and size

Starting URL: https://saucelabs.github.io/training-test-page/

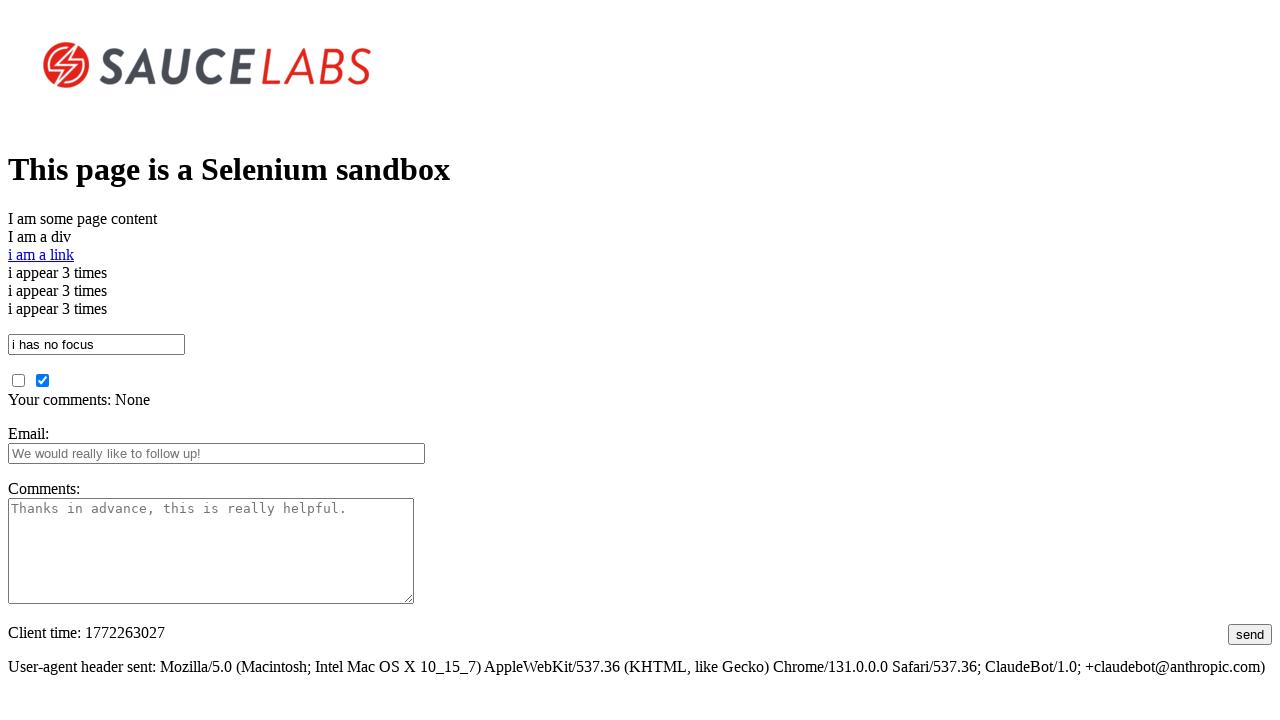

Navigated to training test page
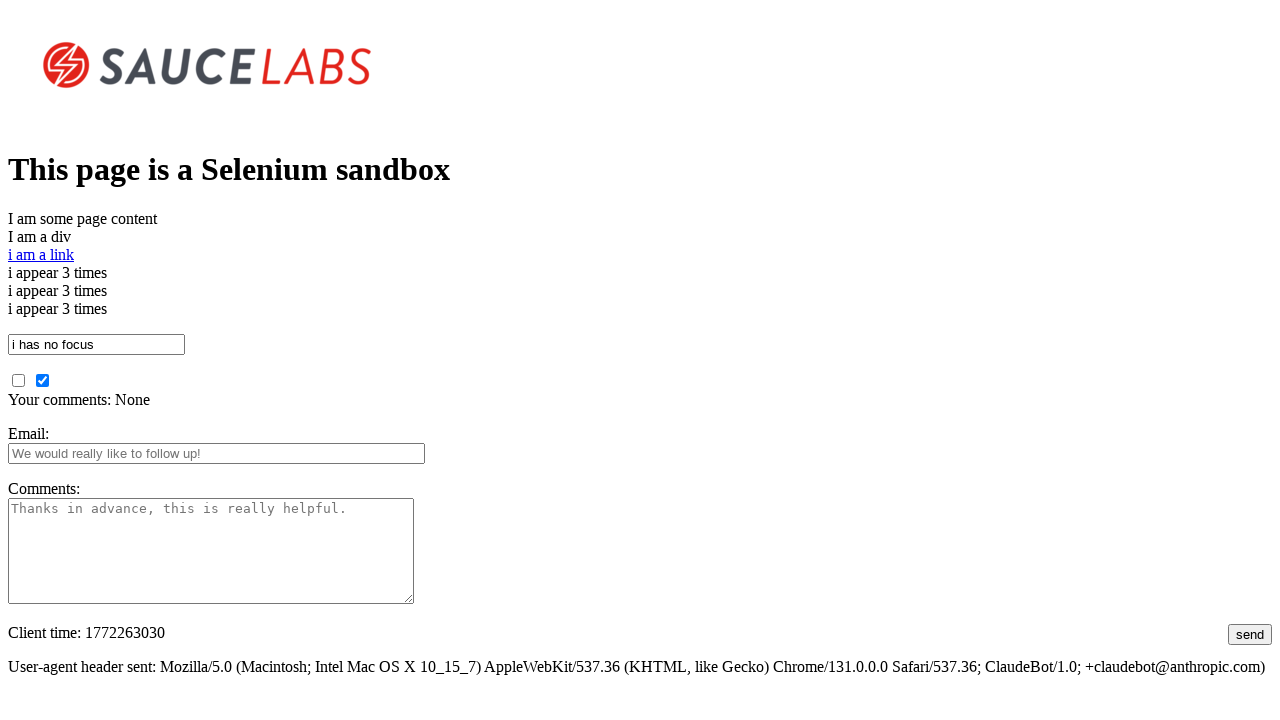

Located email input field with id 'fbemail'
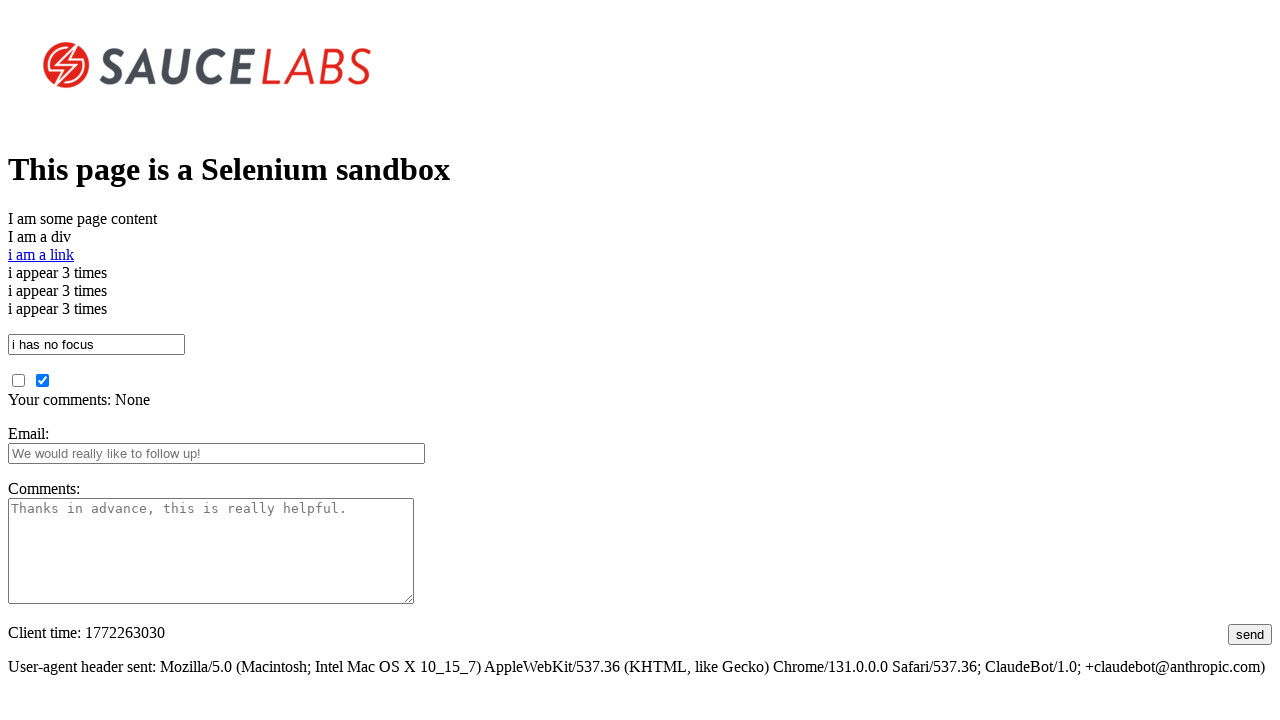

Verified email input field is visible
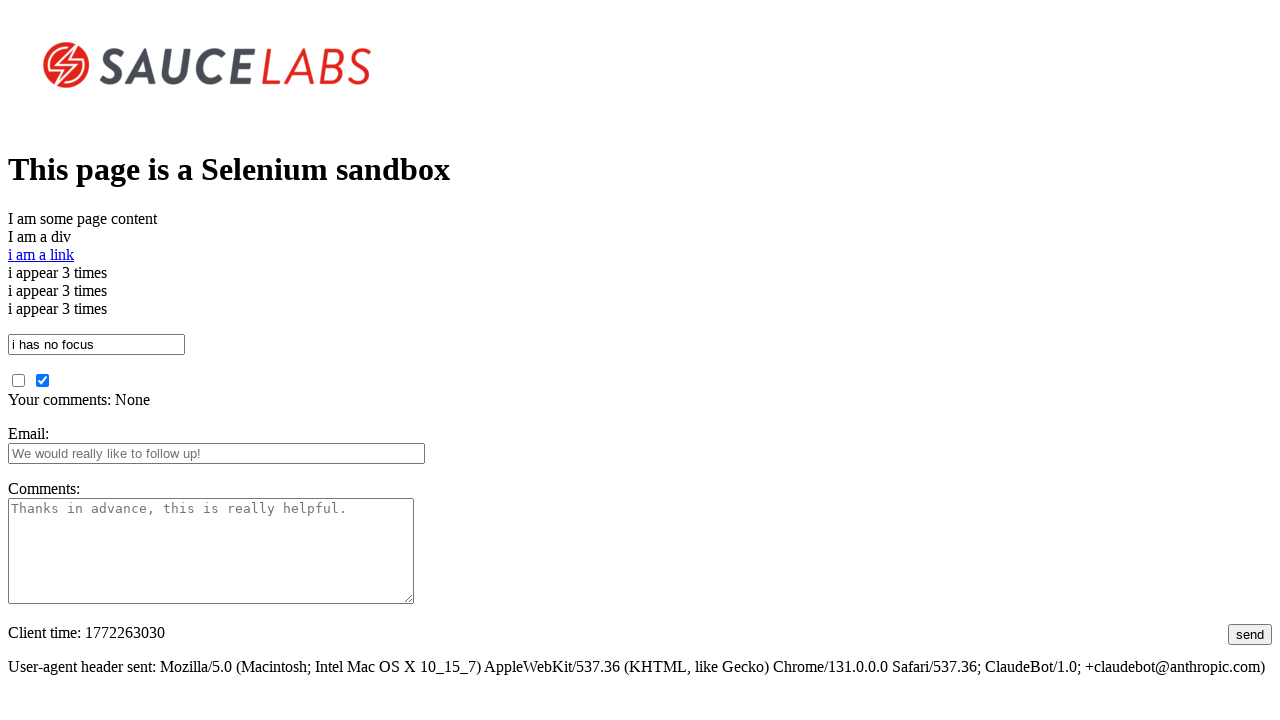

Verified email input has correct name attribute 'fbemail'
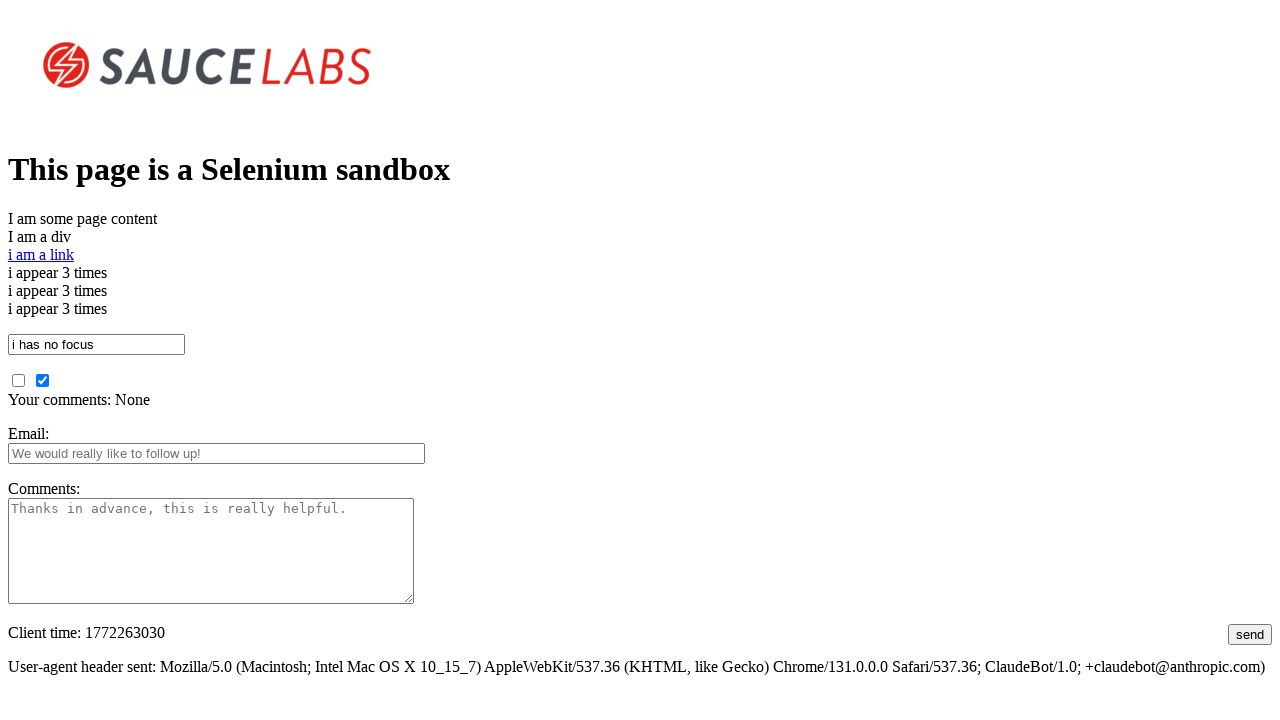

Verified email input has correct placeholder text 'We would really like to follow up!'
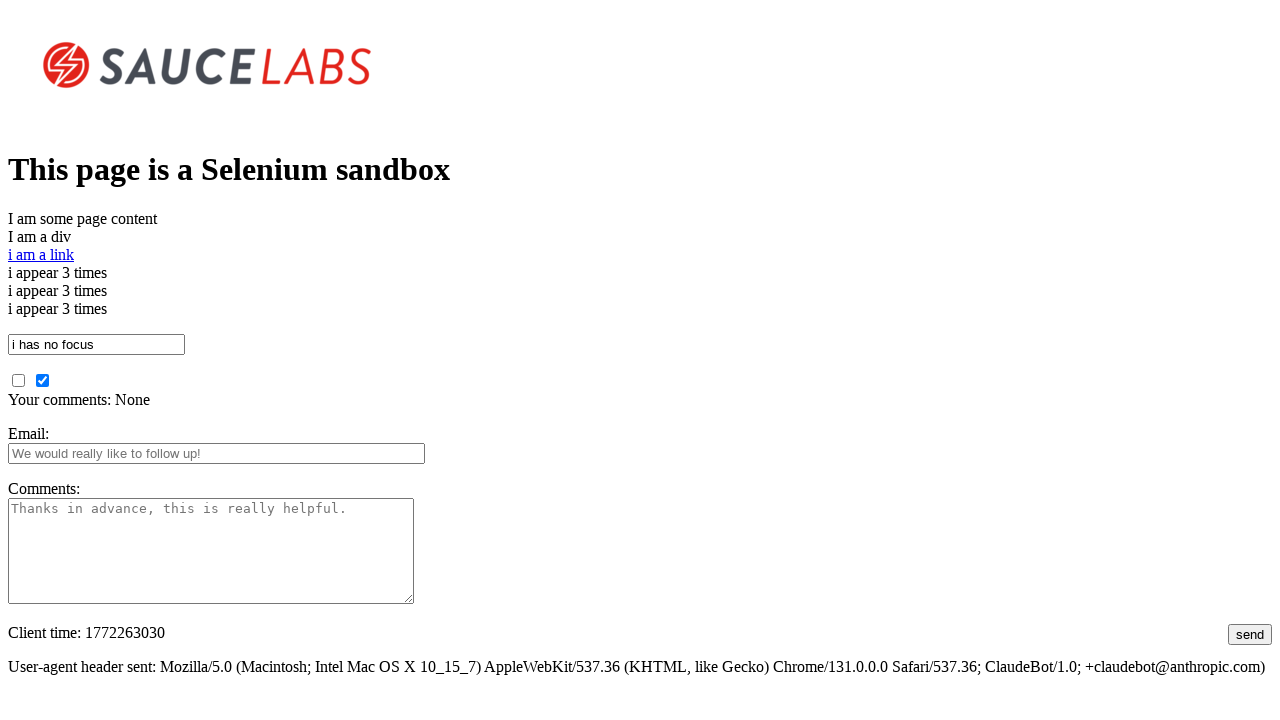

Verified email input has correct size attribute '50'
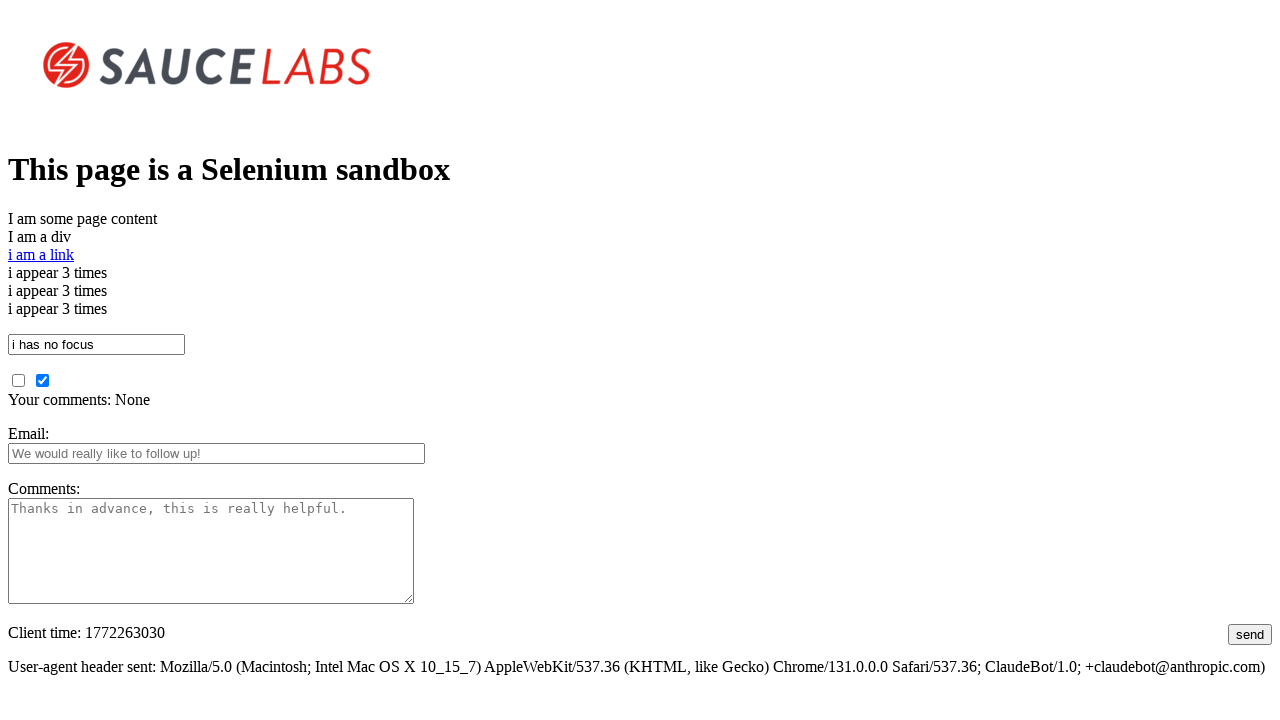

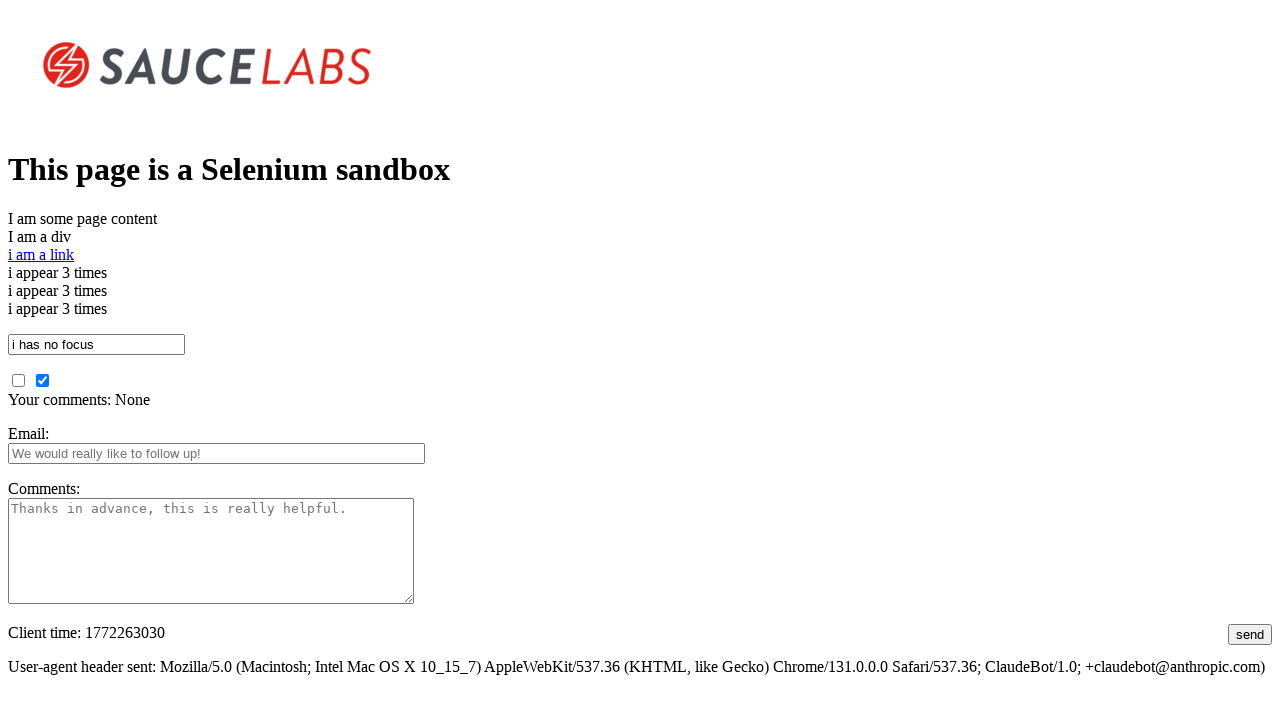